Navigates to the Street Fighter 6 Steam store page and verifies that the review summary sections (Recent Reviews and All Reviews) are displayed on the page.

Starting URL: https://store.steampowered.com/app/1364780/Street_Fighter_6/

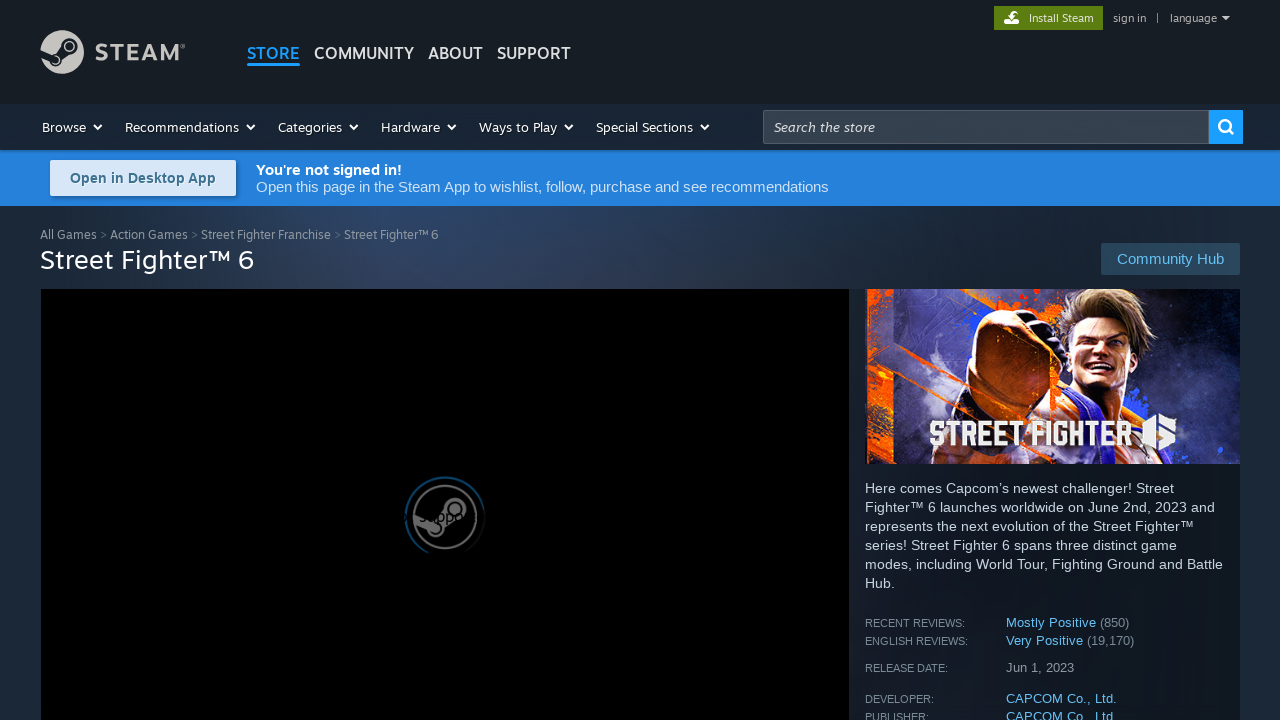

Waited for page to reach networkidle load state
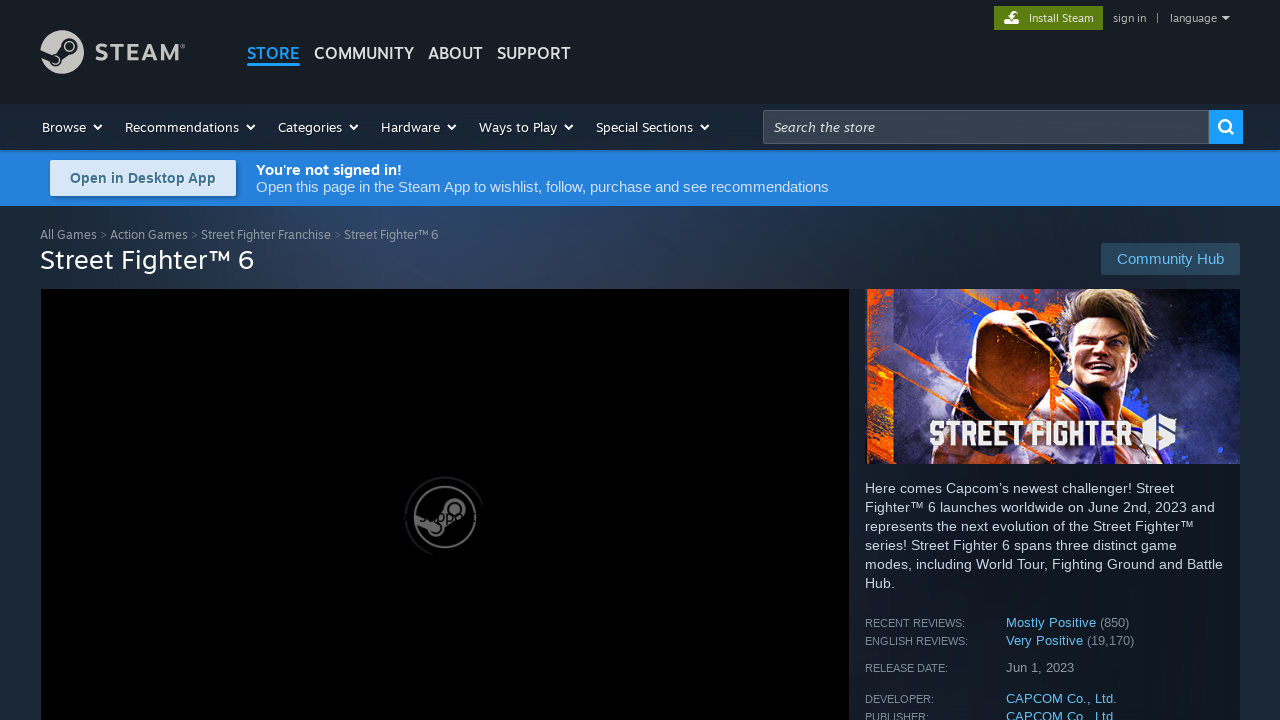

Waited for review summary section to be present in DOM
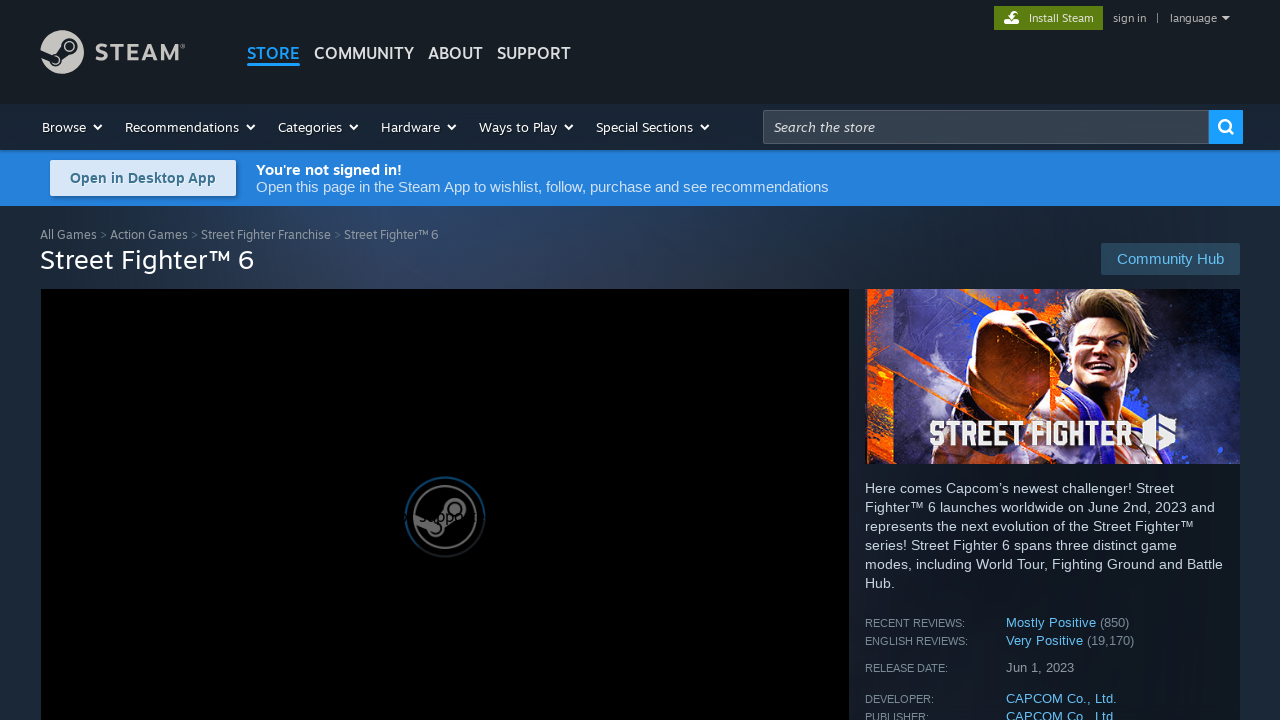

Verified that the first review summary element is visible on the page
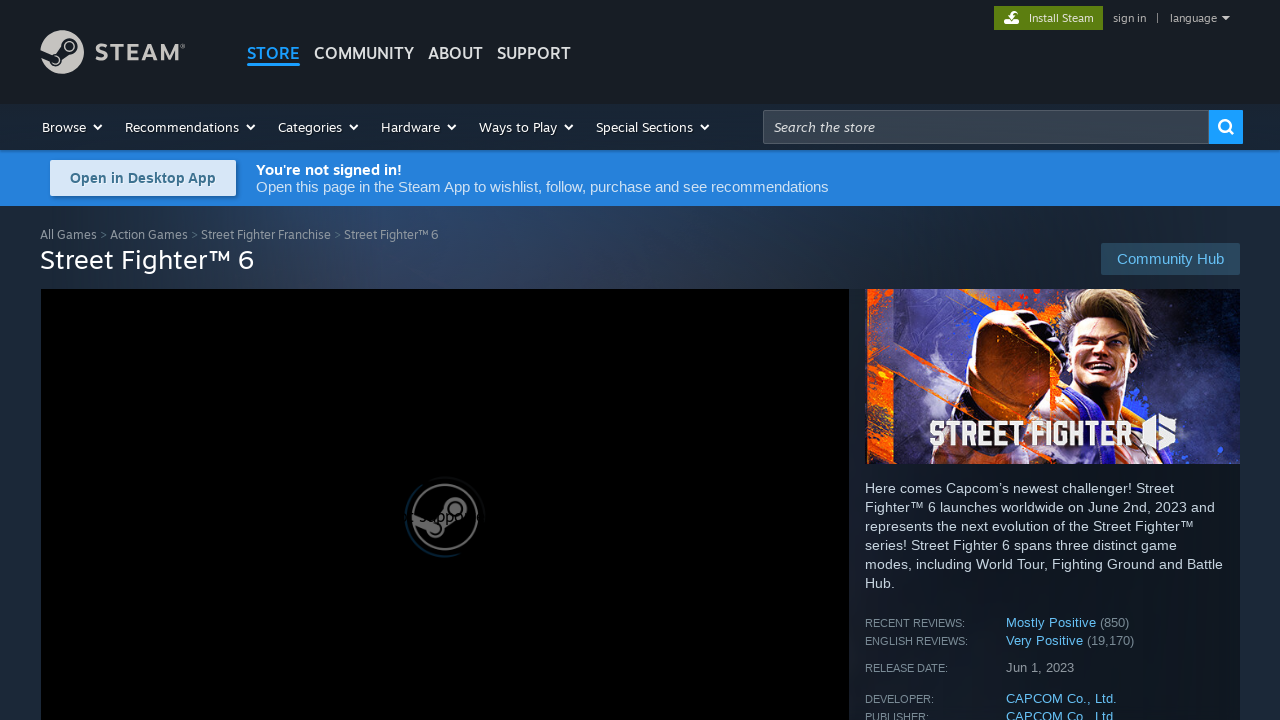

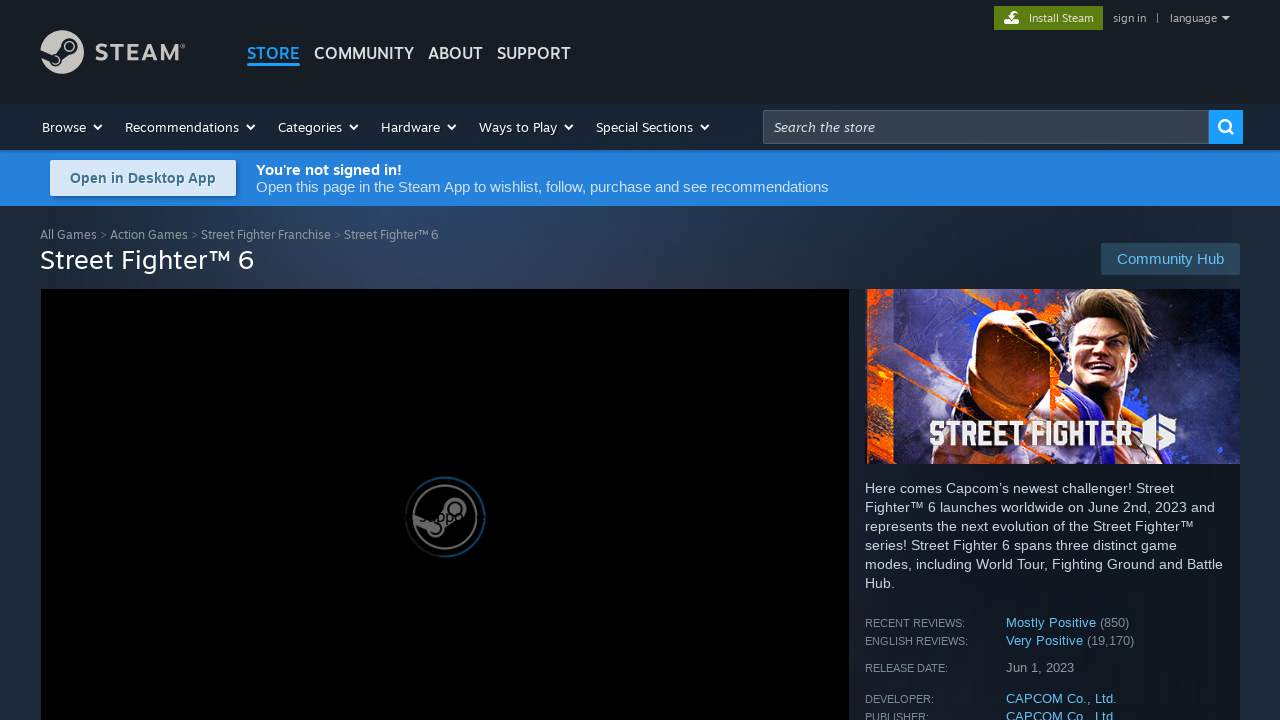